Tests keyboard key press functionality by sending SPACE and TAB keys to a page and verifying the displayed result text confirms which key was pressed.

Starting URL: http://the-internet.herokuapp.com/key_presses

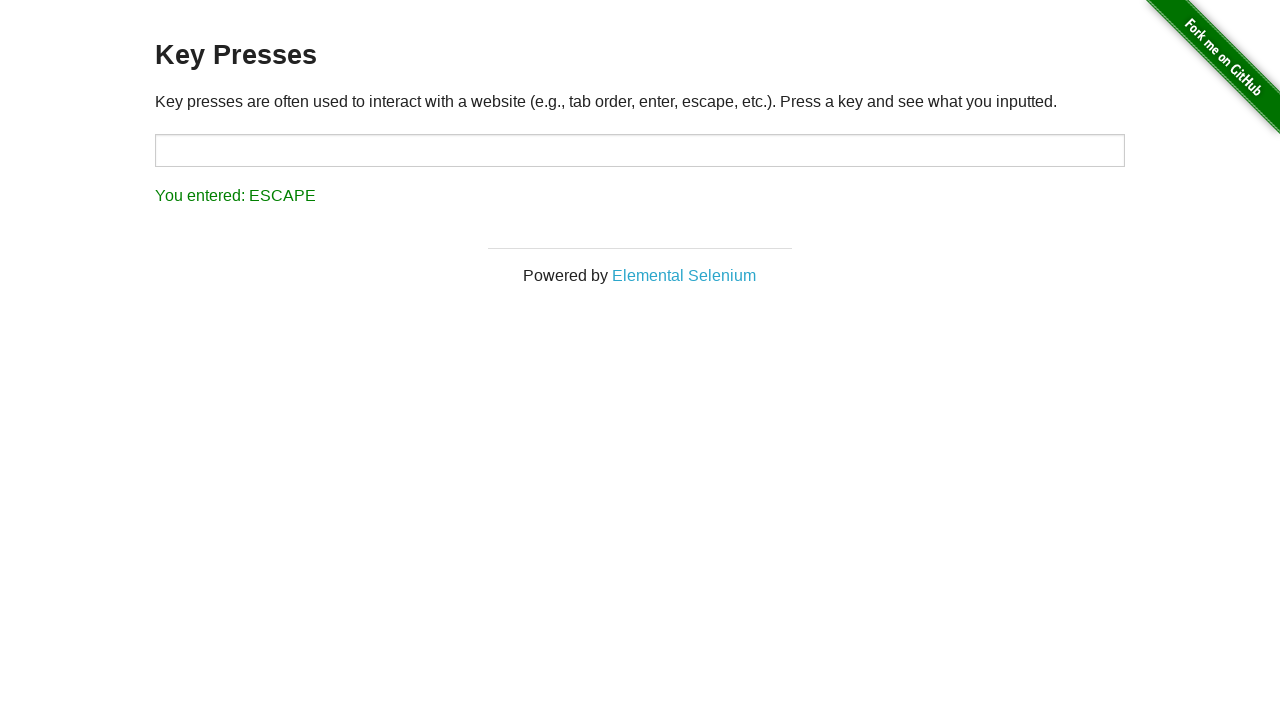

Pressed SPACE key on example element on .example
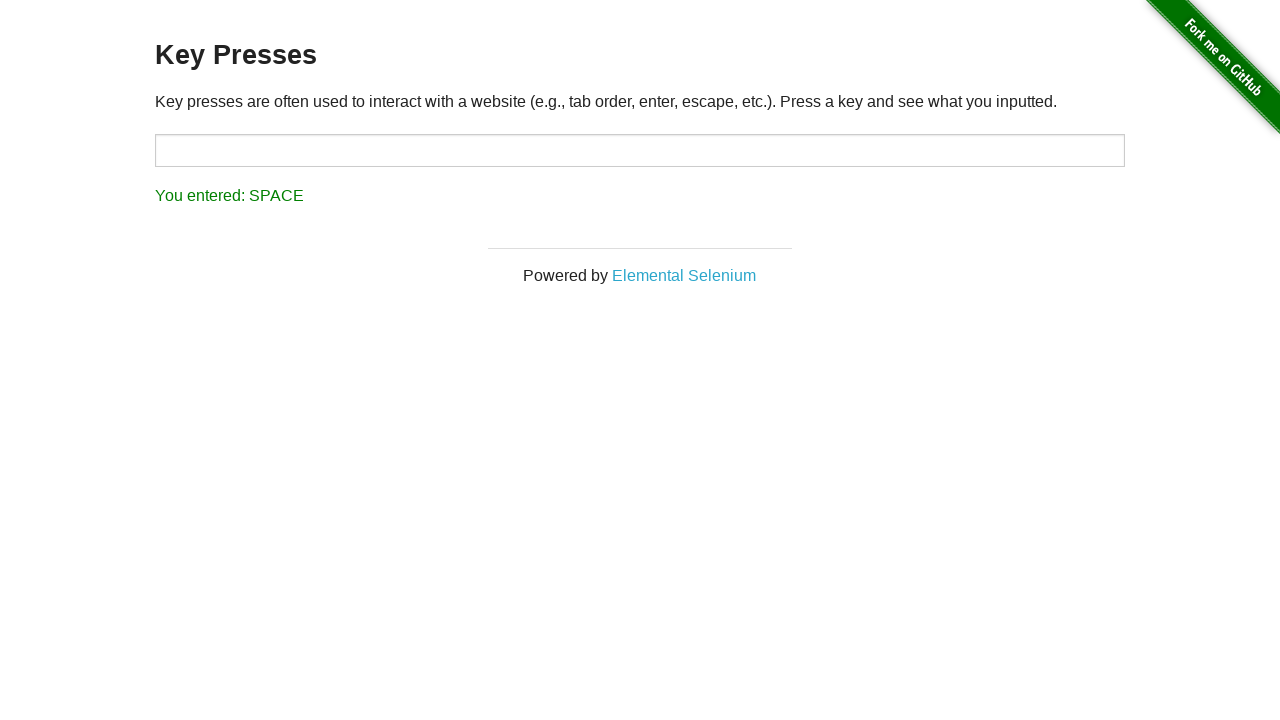

Result element loaded after SPACE key press
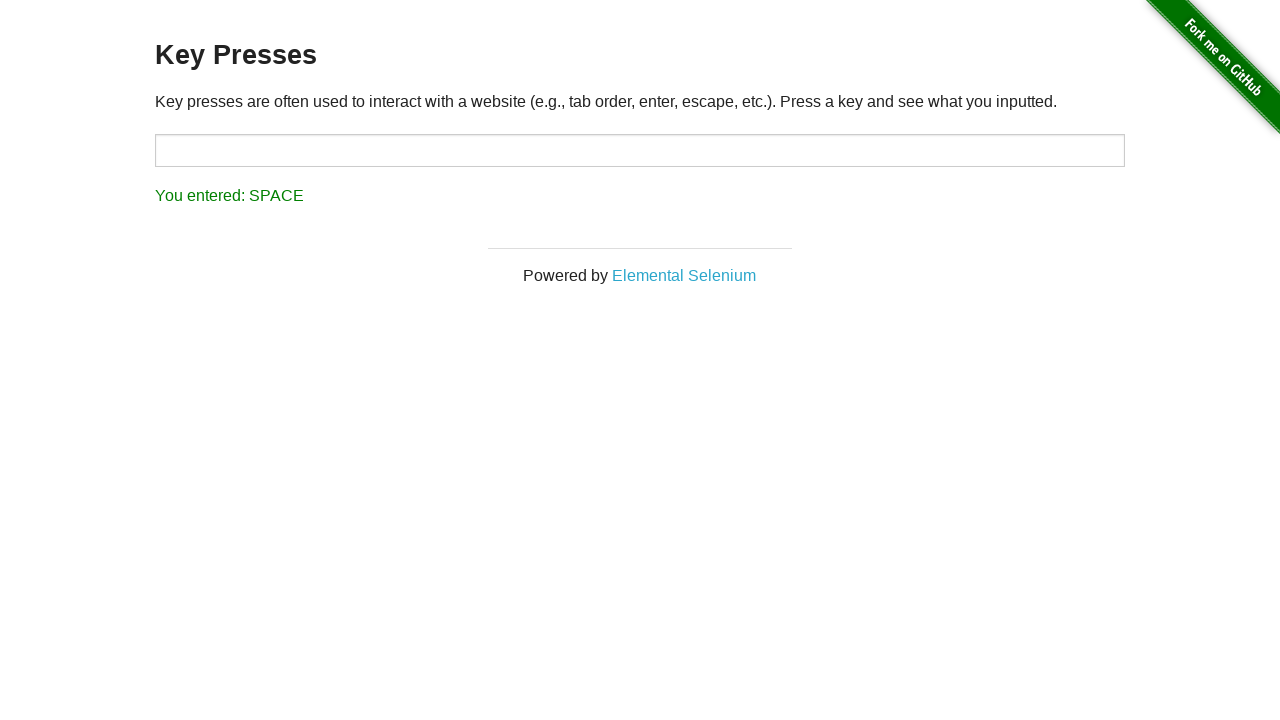

Verified result text confirms SPACE key was pressed
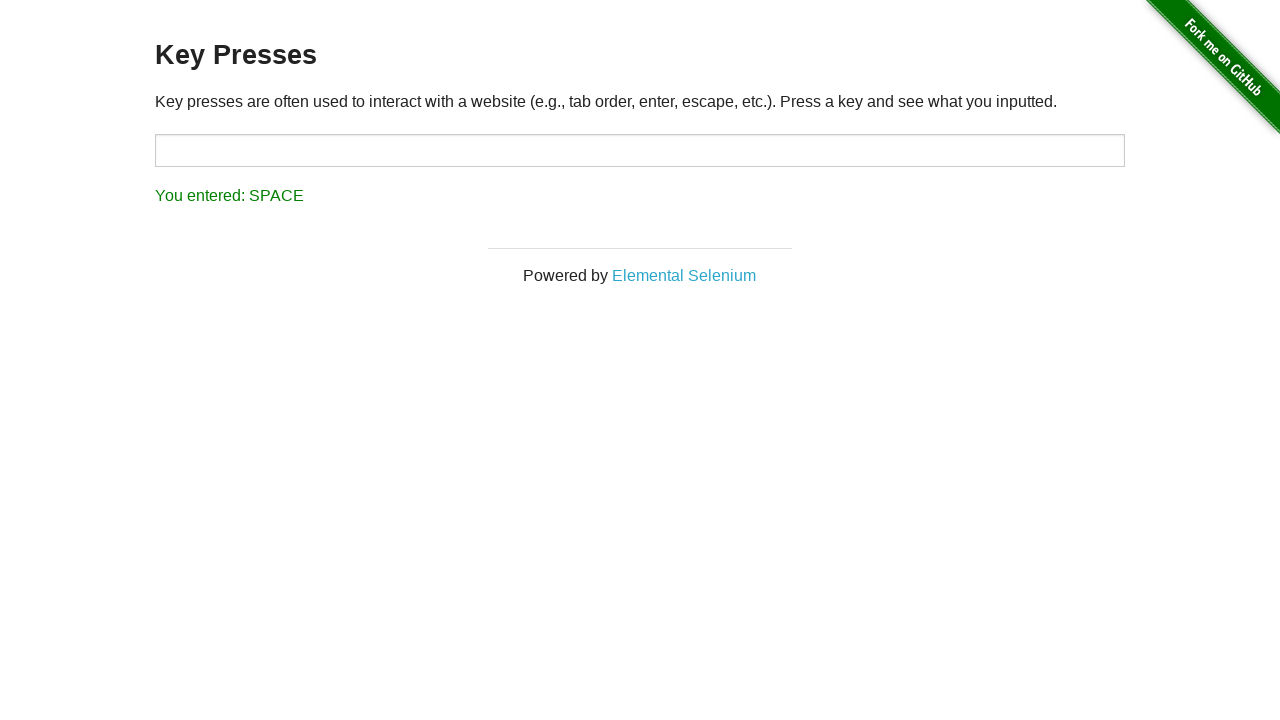

Pressed TAB key using keyboard
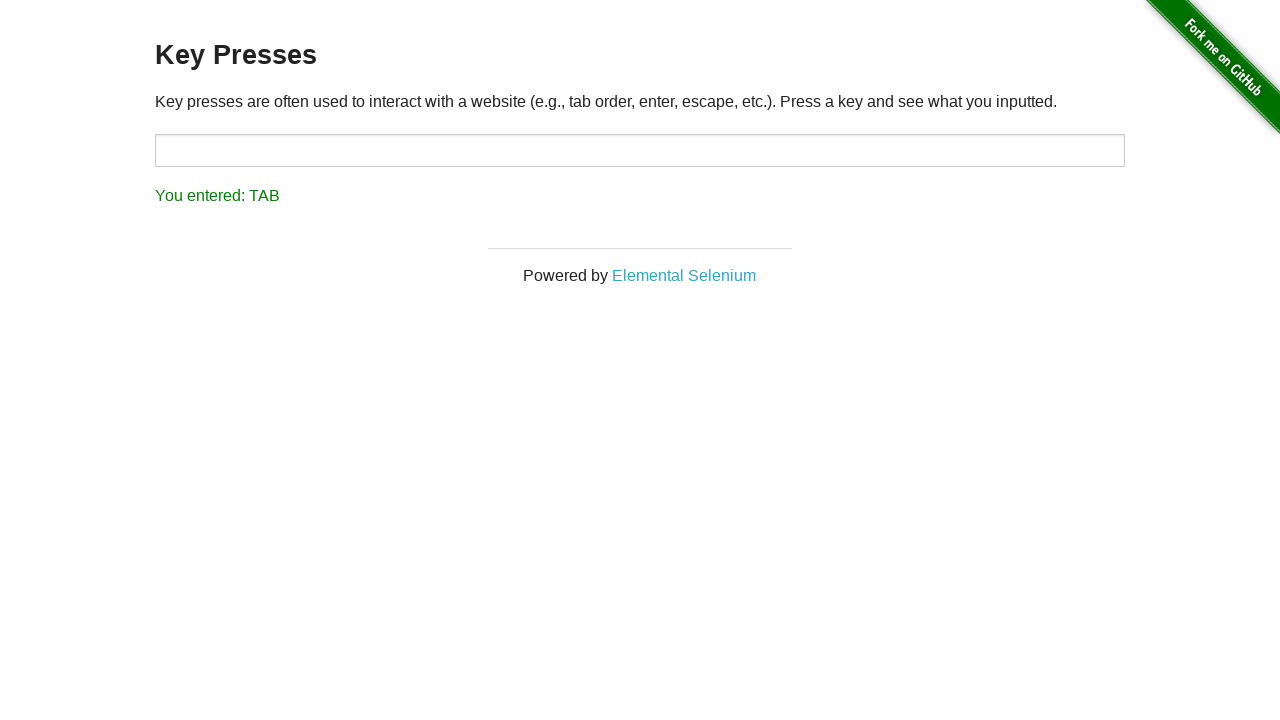

Verified result text confirms TAB key was pressed
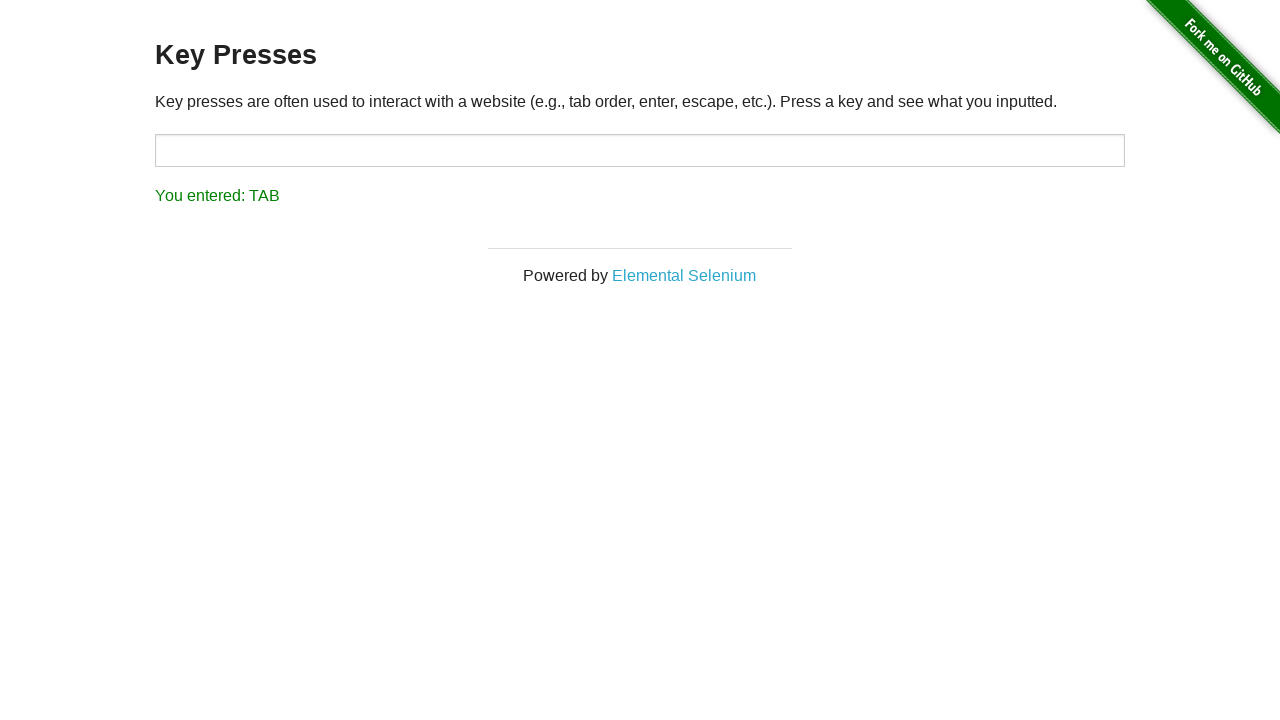

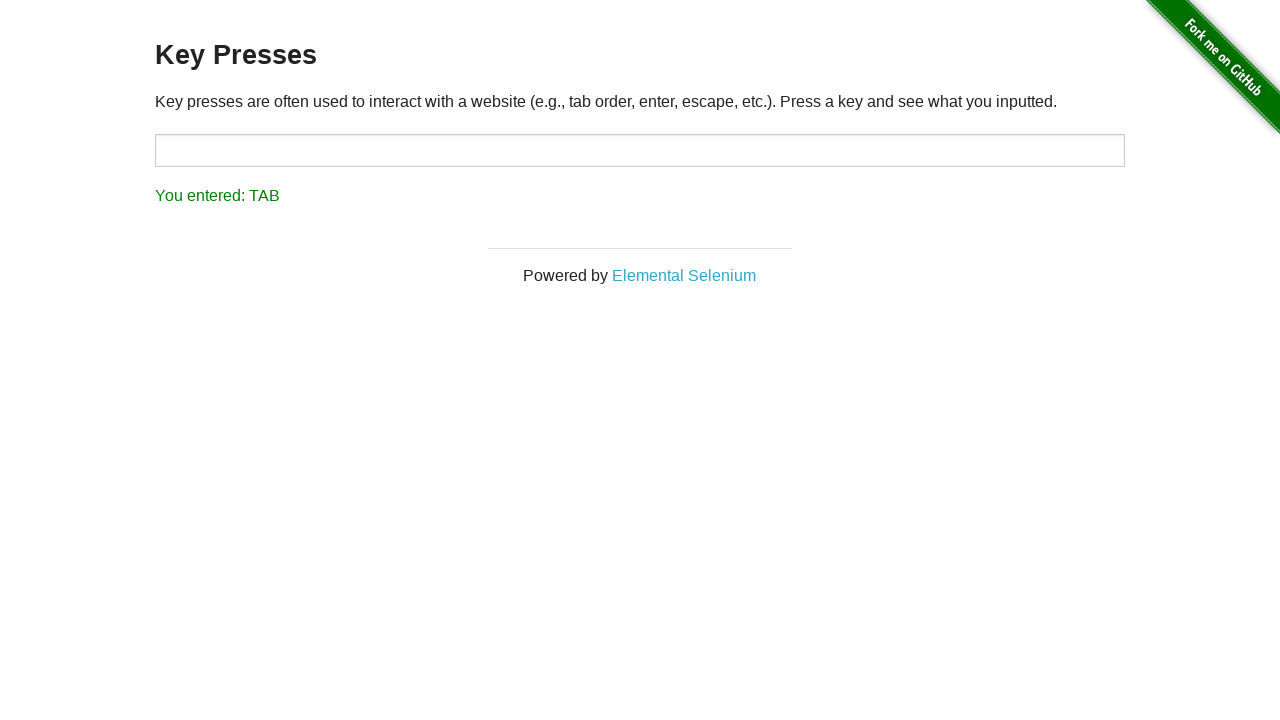